Tests form submission by clicking on the submit form link, filling in first name, last name, and job title fields, then submitting and verifying success message

Starting URL: http://formy-project.herokuapp.com/

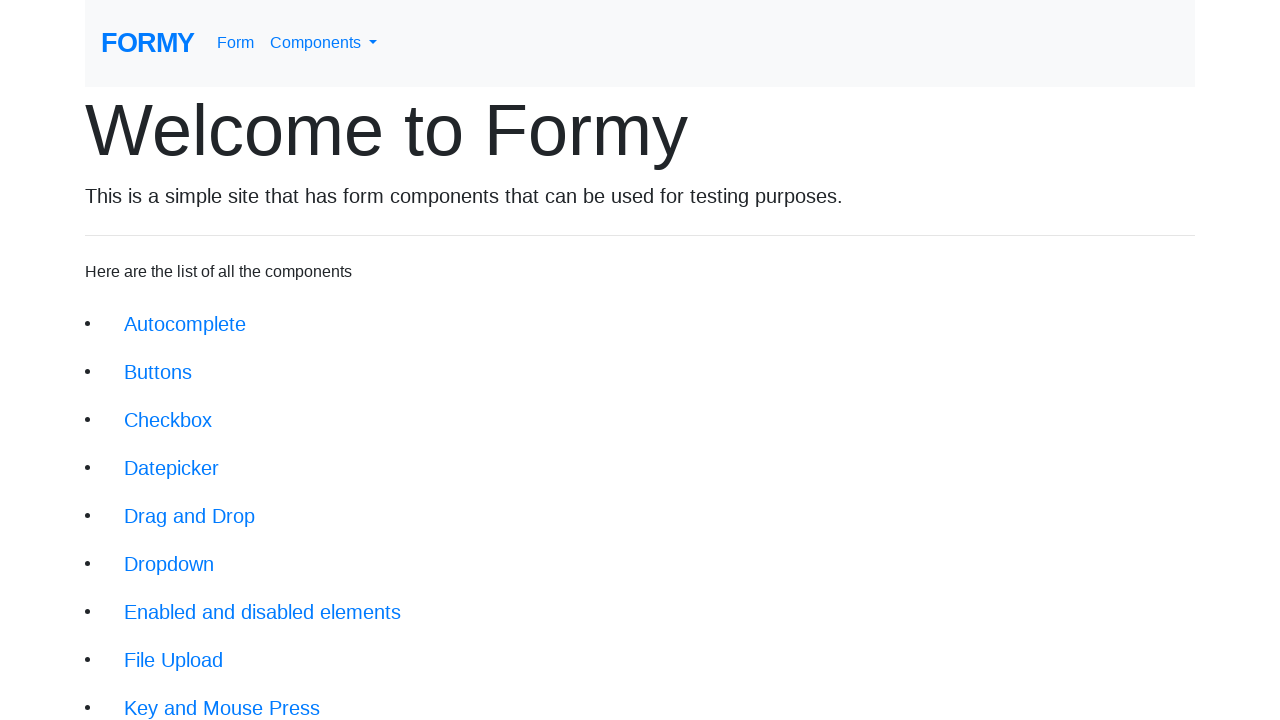

Clicked on submit form link at (216, 696) on body > div > div > li:nth-child(18) > a
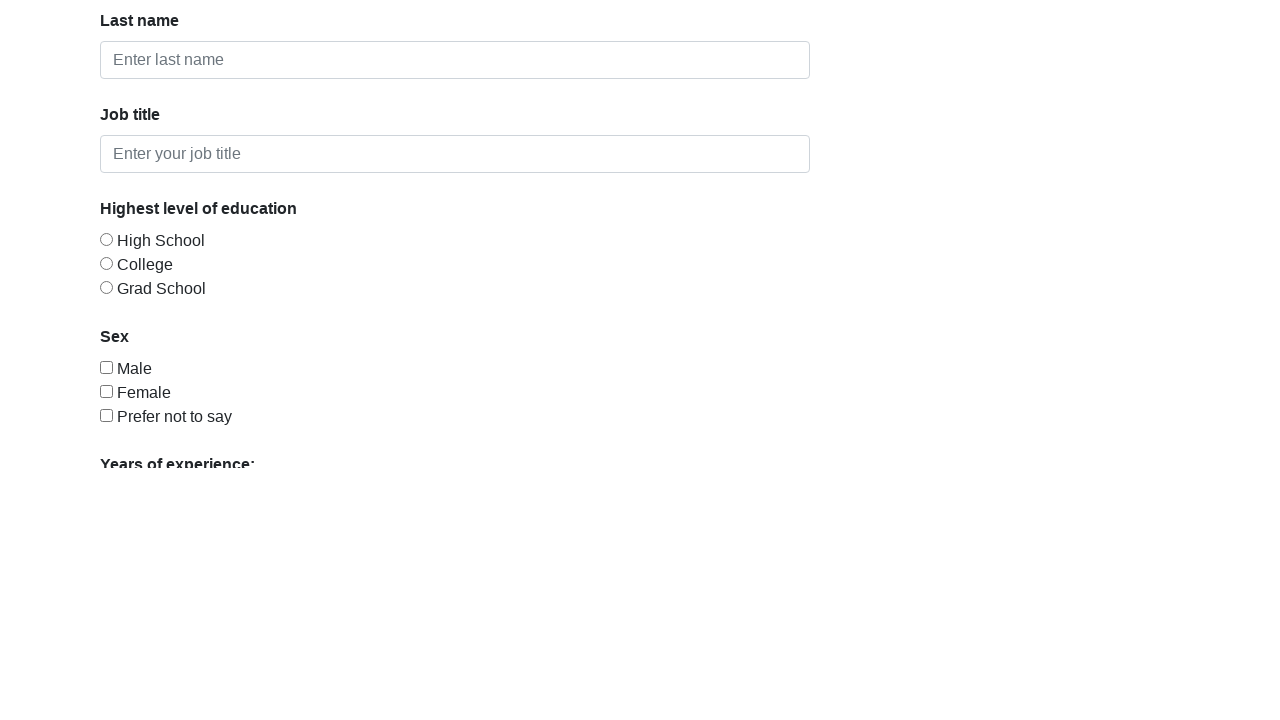

Form page loaded and header is visible
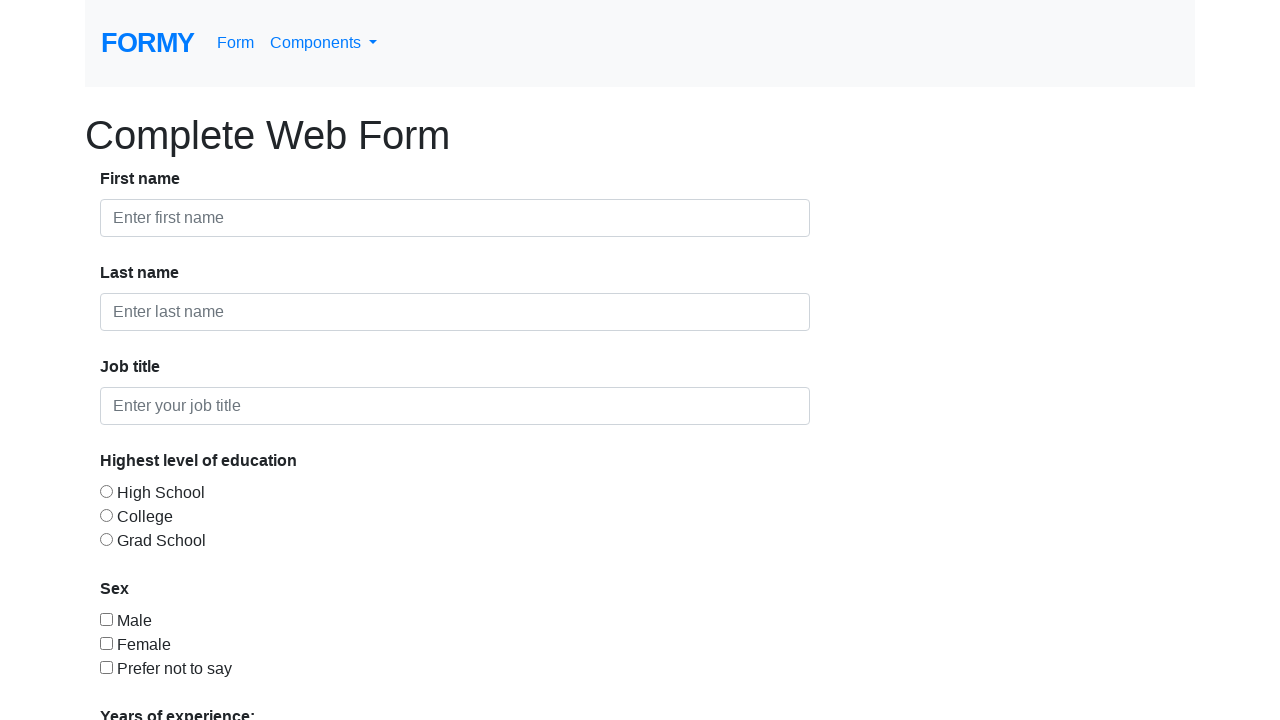

Filled first name field with 'Oguzd' on input[id='first-name']
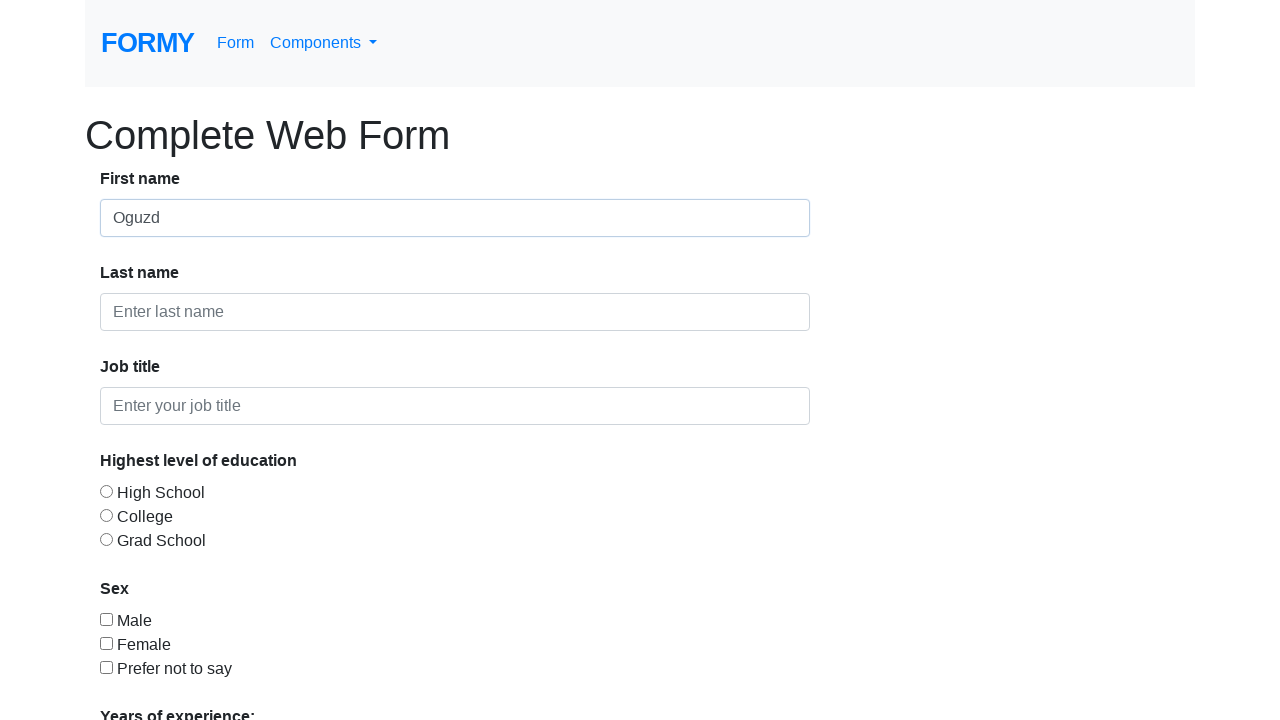

Filled last name field with 'Kaan' on input[id='last-name']
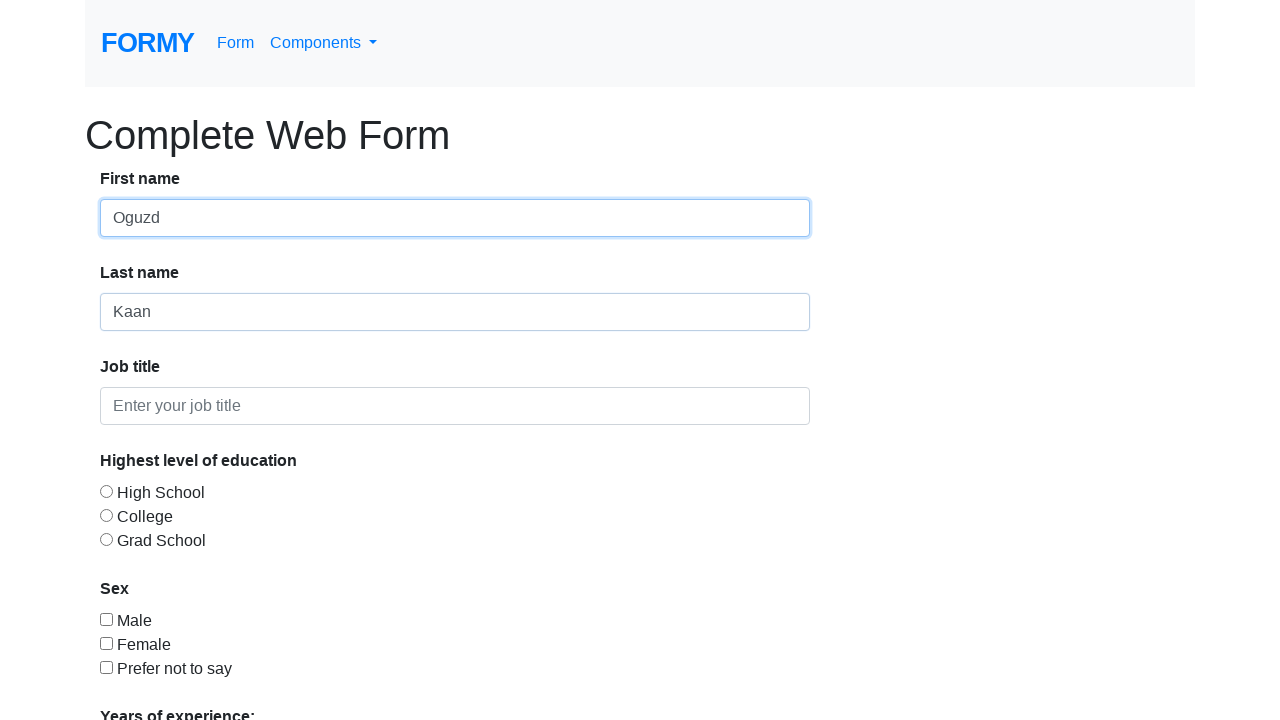

Filled job title field with 'Teacher' on #job-title
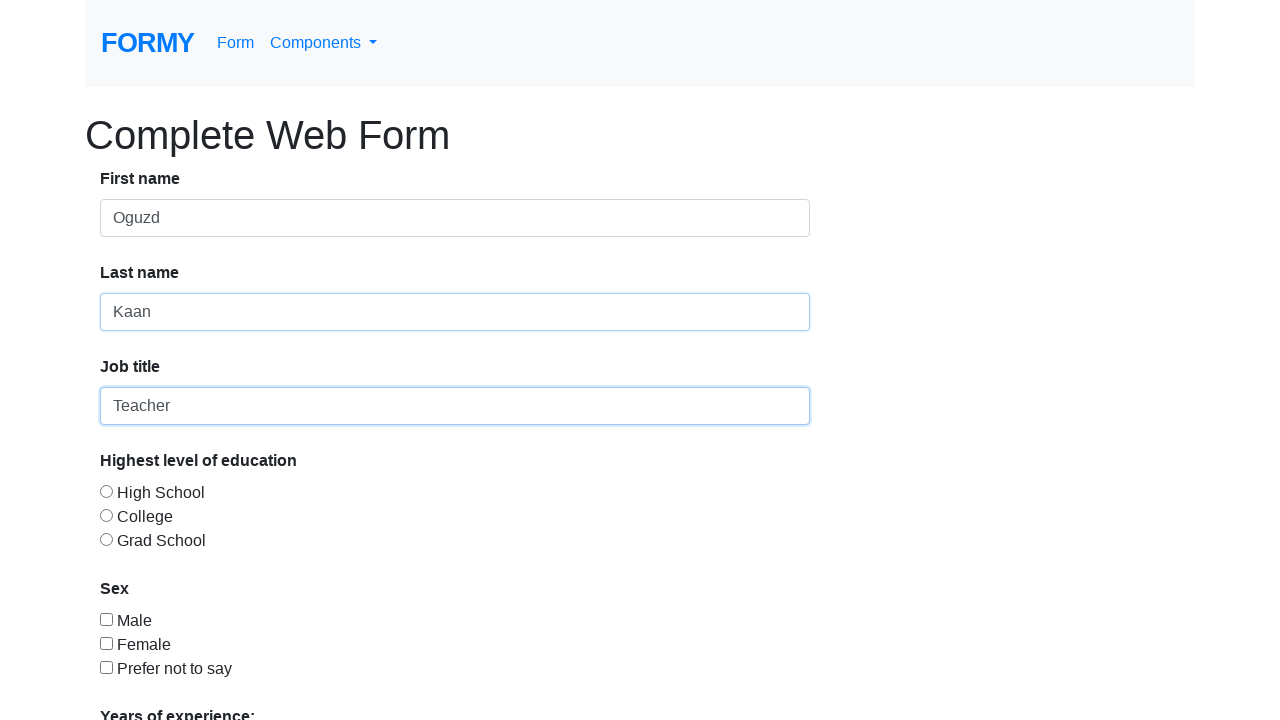

Clicked Submit button at (148, 680) on text=Submit
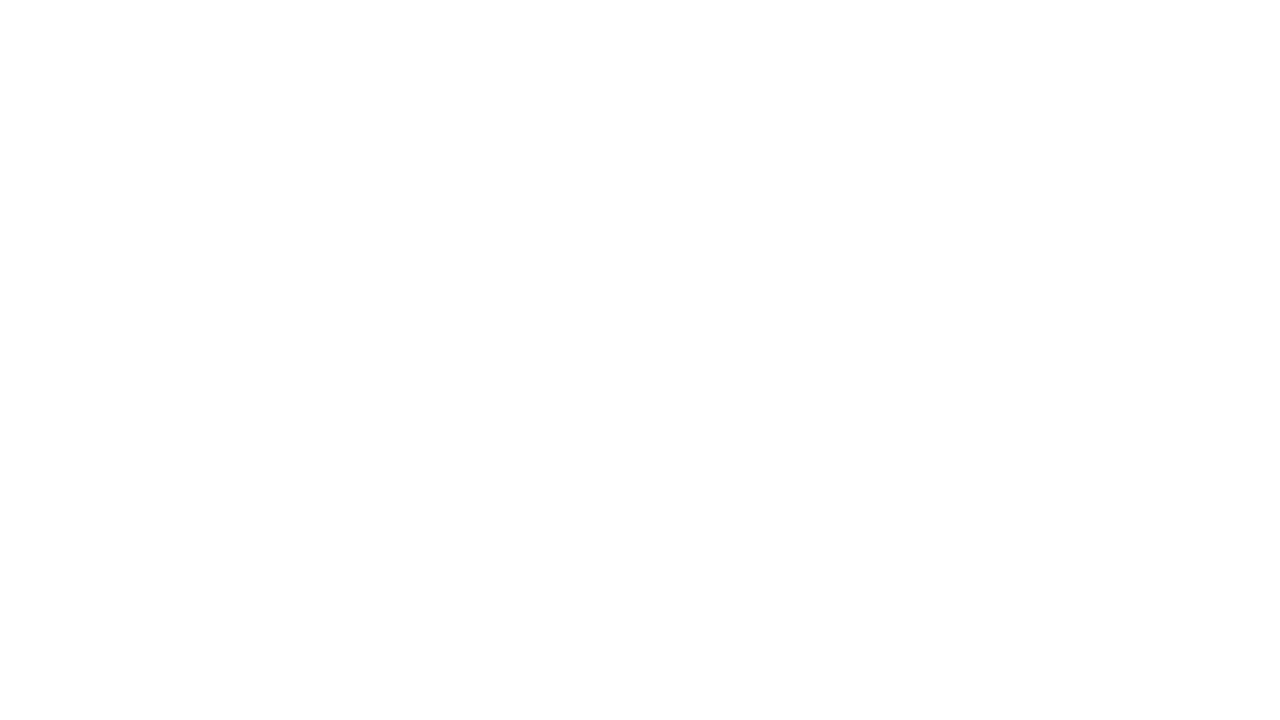

Success message alert is visible, form submission verified
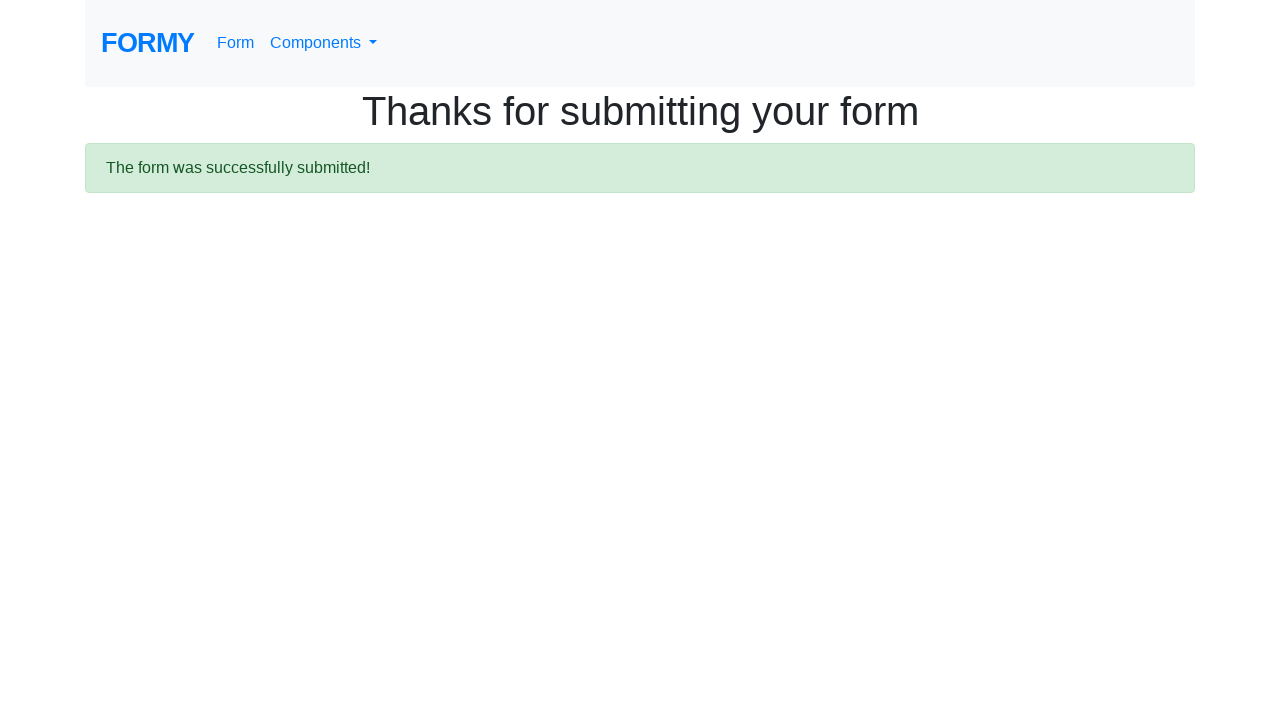

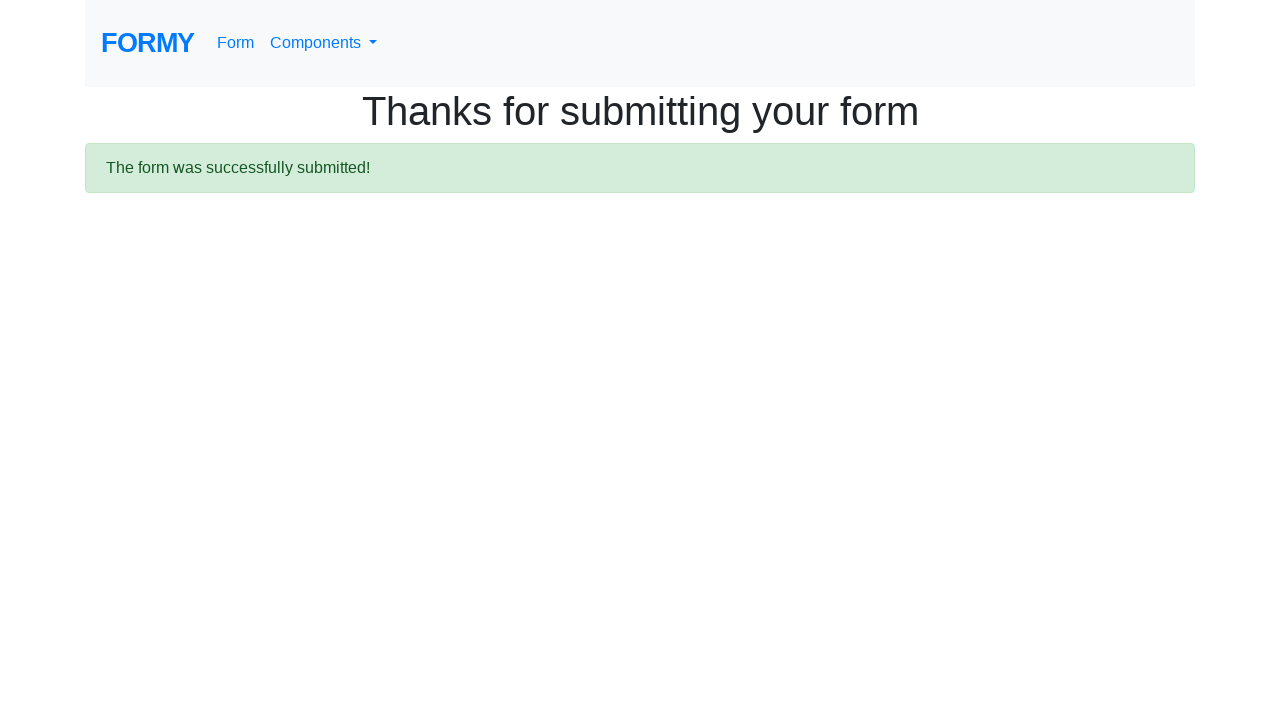